Tests file download functionality by clicking a download link and verifying the file is downloaded successfully

Starting URL: http://the-internet.herokuapp.com/download

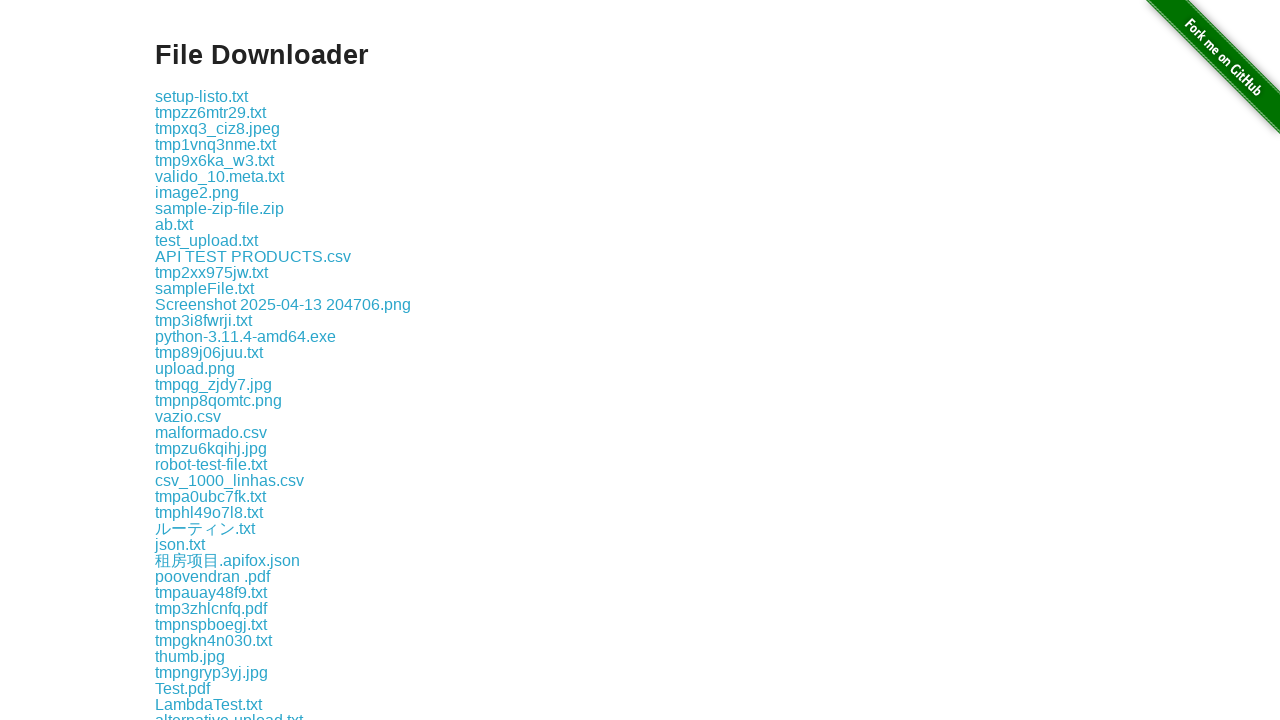

Located first download link on the page
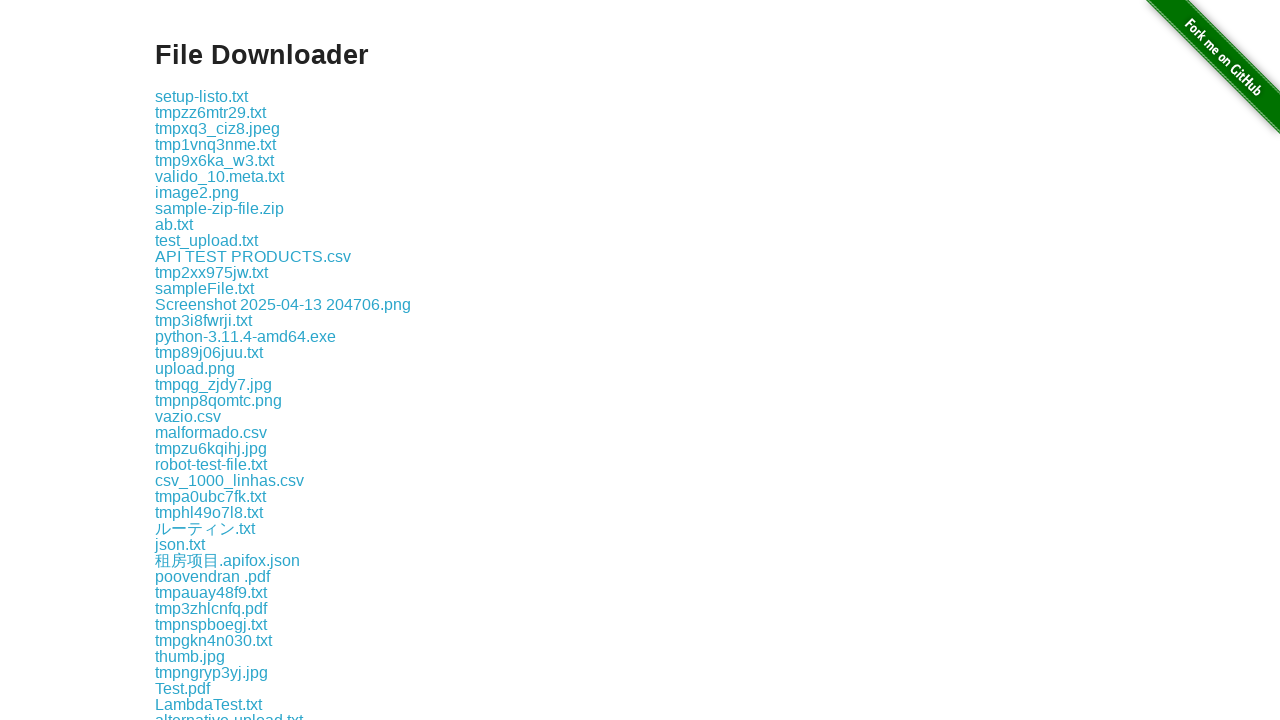

Clicked download link and initiated file download at (202, 96) on .example a >> nth=0
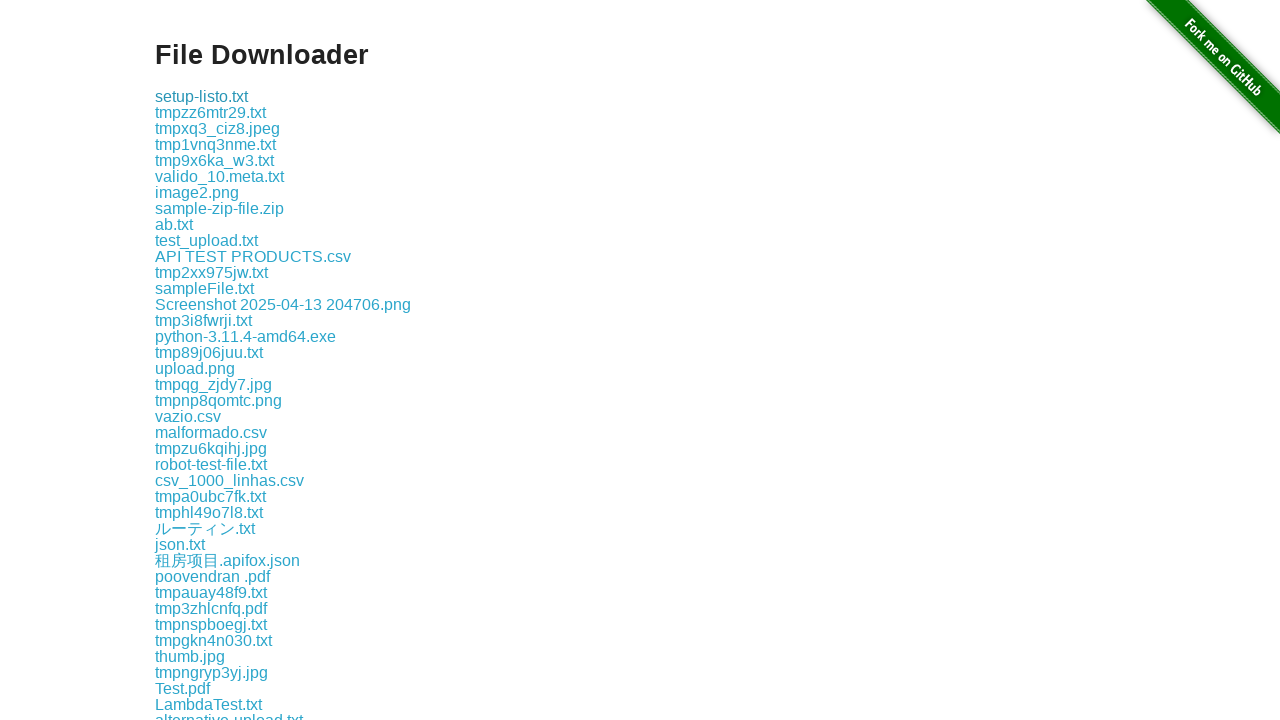

Download object retrieved from download event
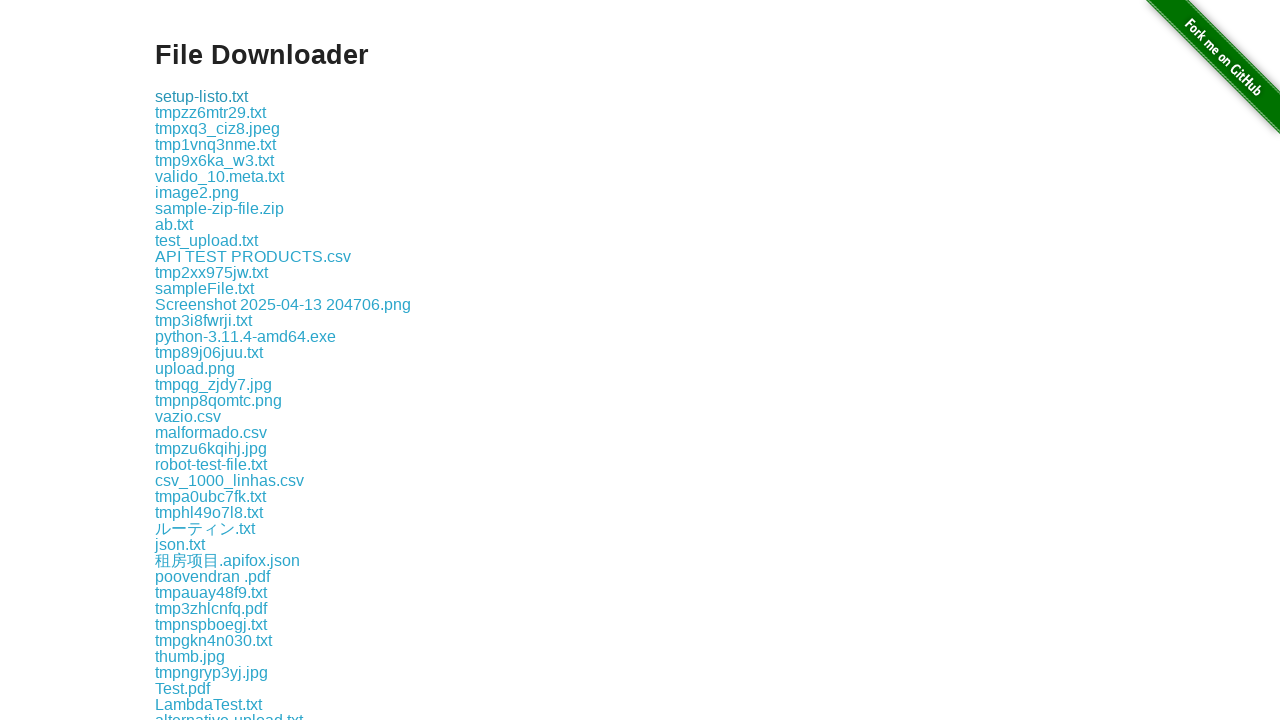

Got download file path
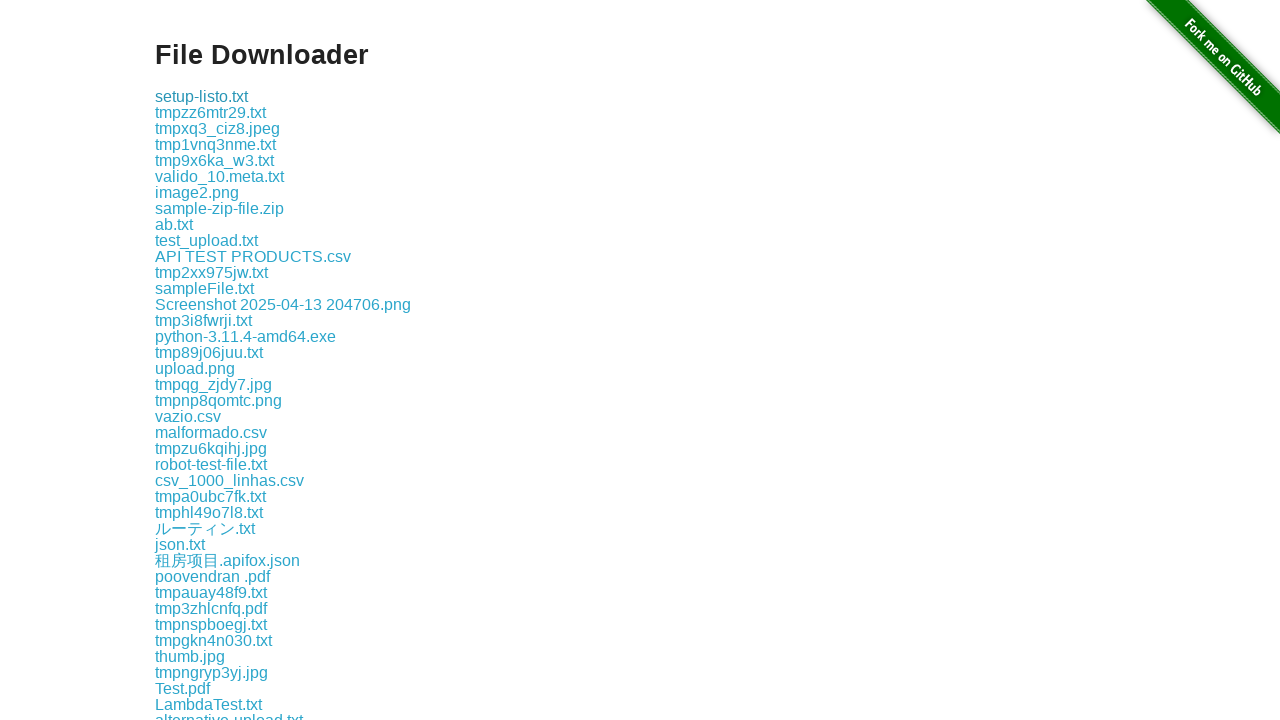

Verified download path is not None
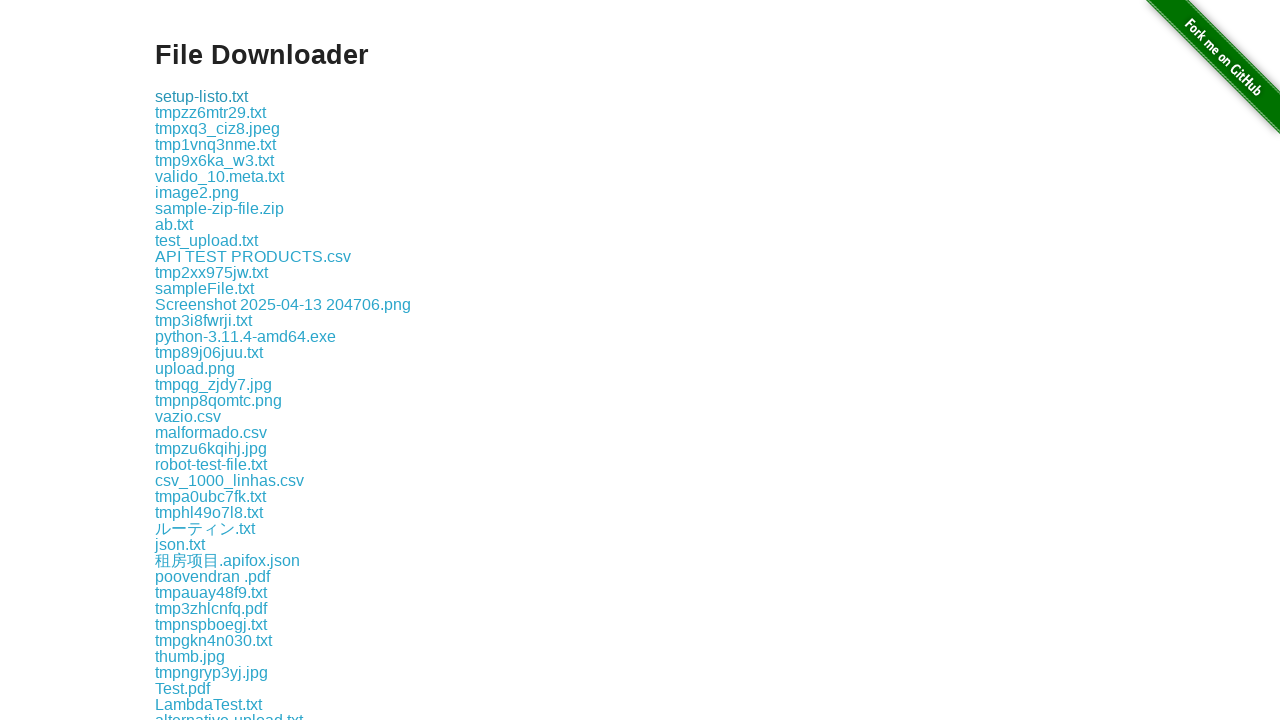

Verified downloaded file exists on disk
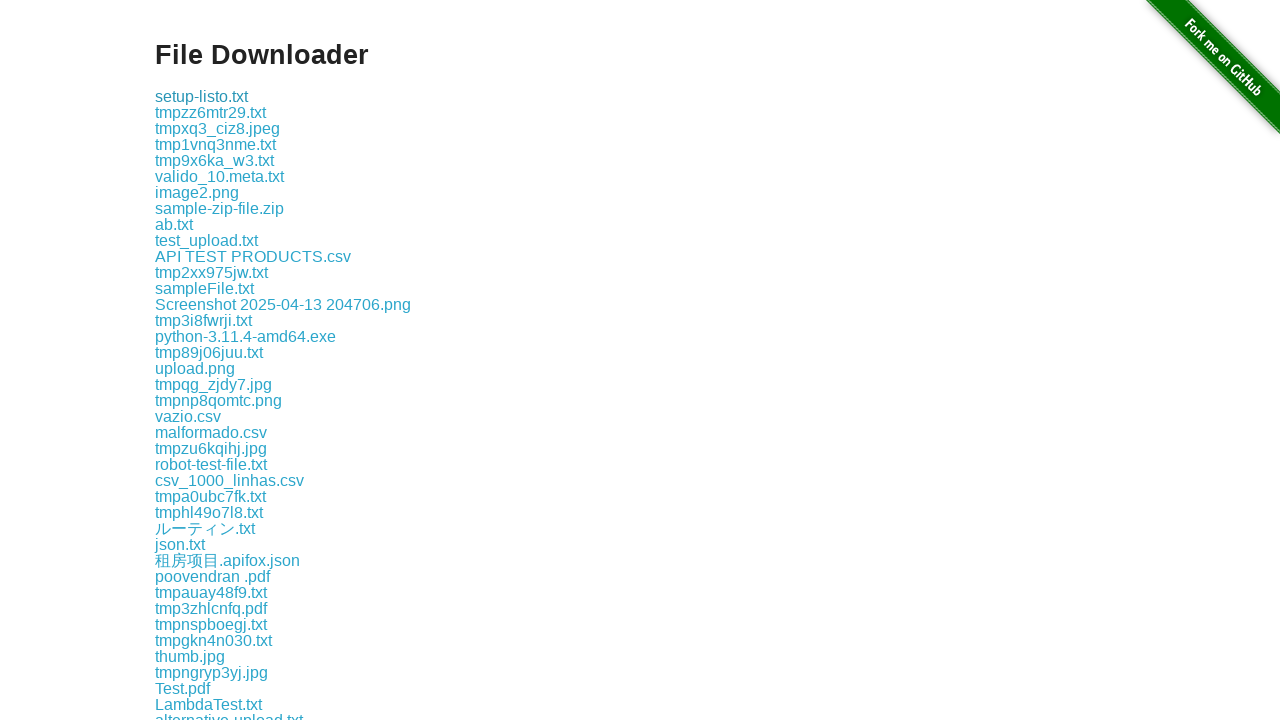

Verified downloaded file has content (size > 0)
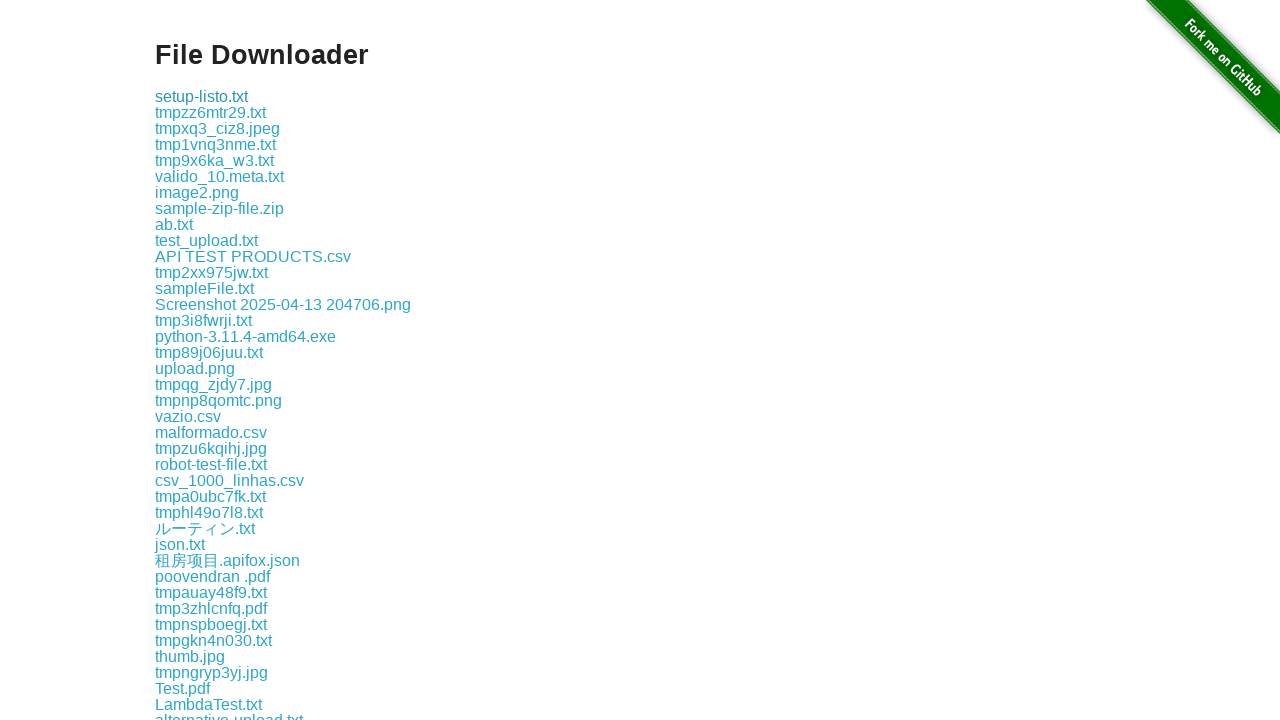

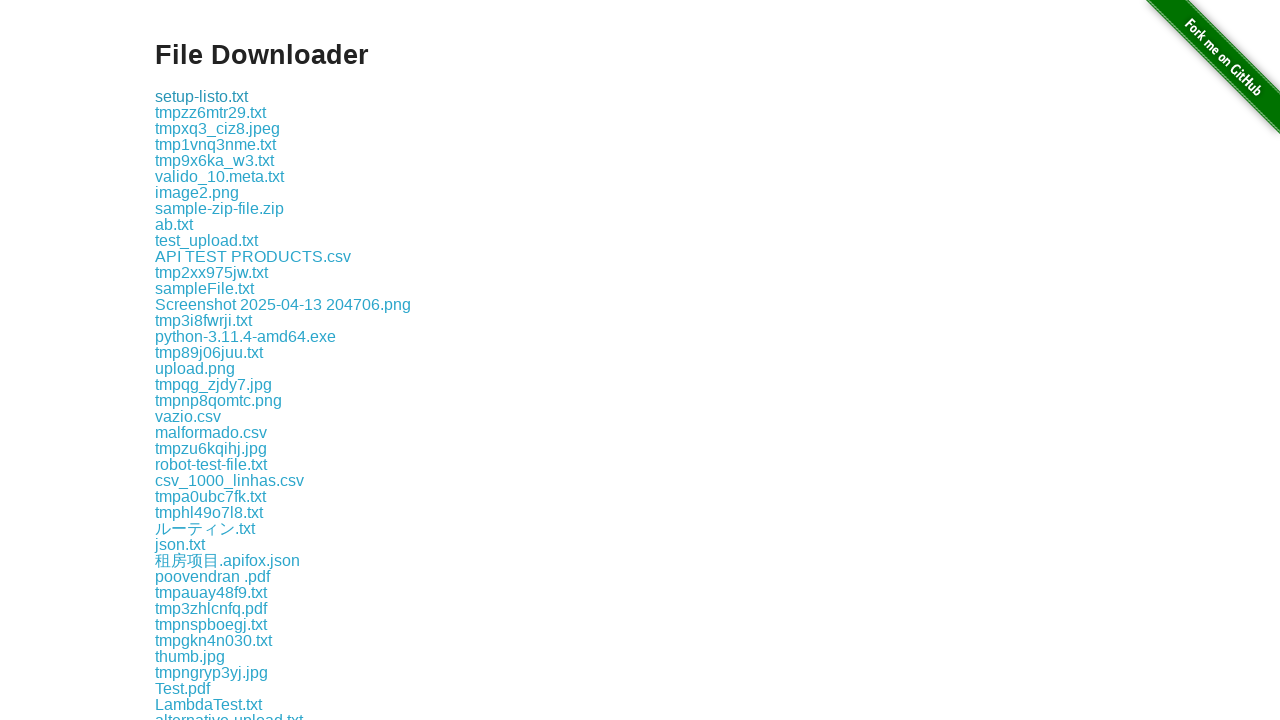